Tests the BSN SSP (Sijil Simpanan Premium) lottery draw results checker by entering an IC number into the search field and verifying the results display

Starting URL: https://www.bsn.com.my/page/bsn-ssp-draw-results?lang=ms-MY

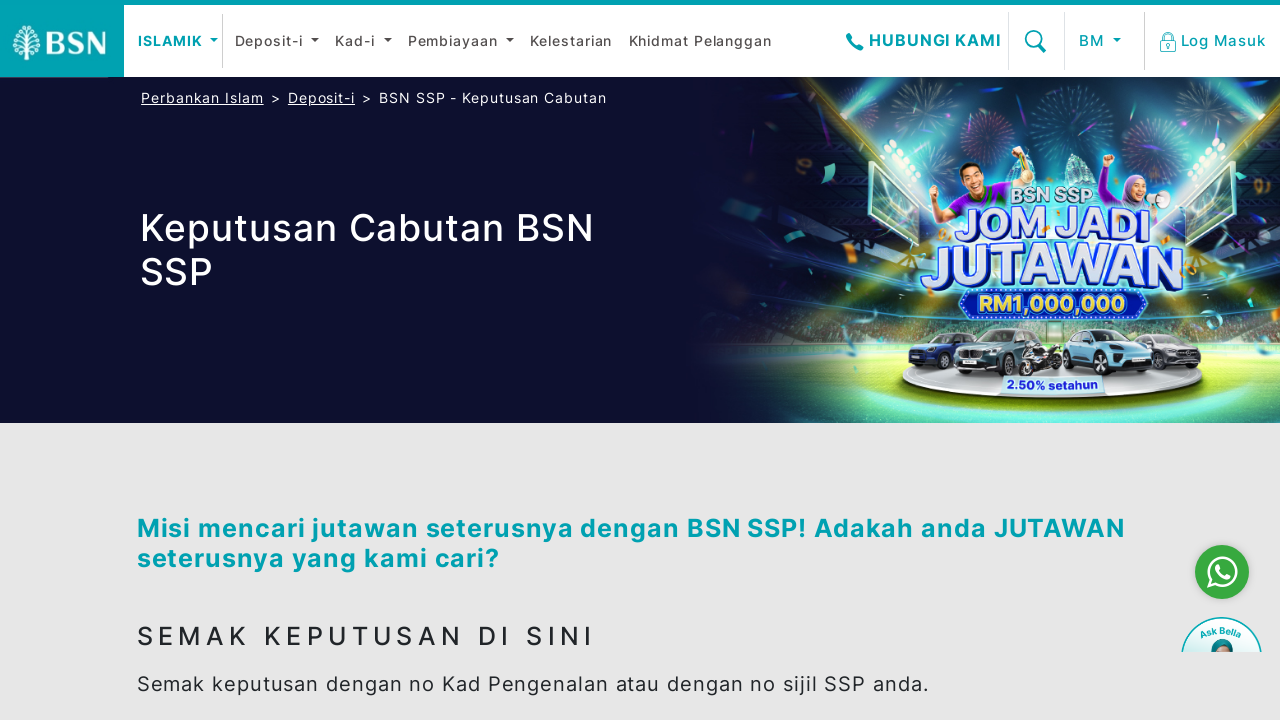

Scrolled to BSN SSP search section
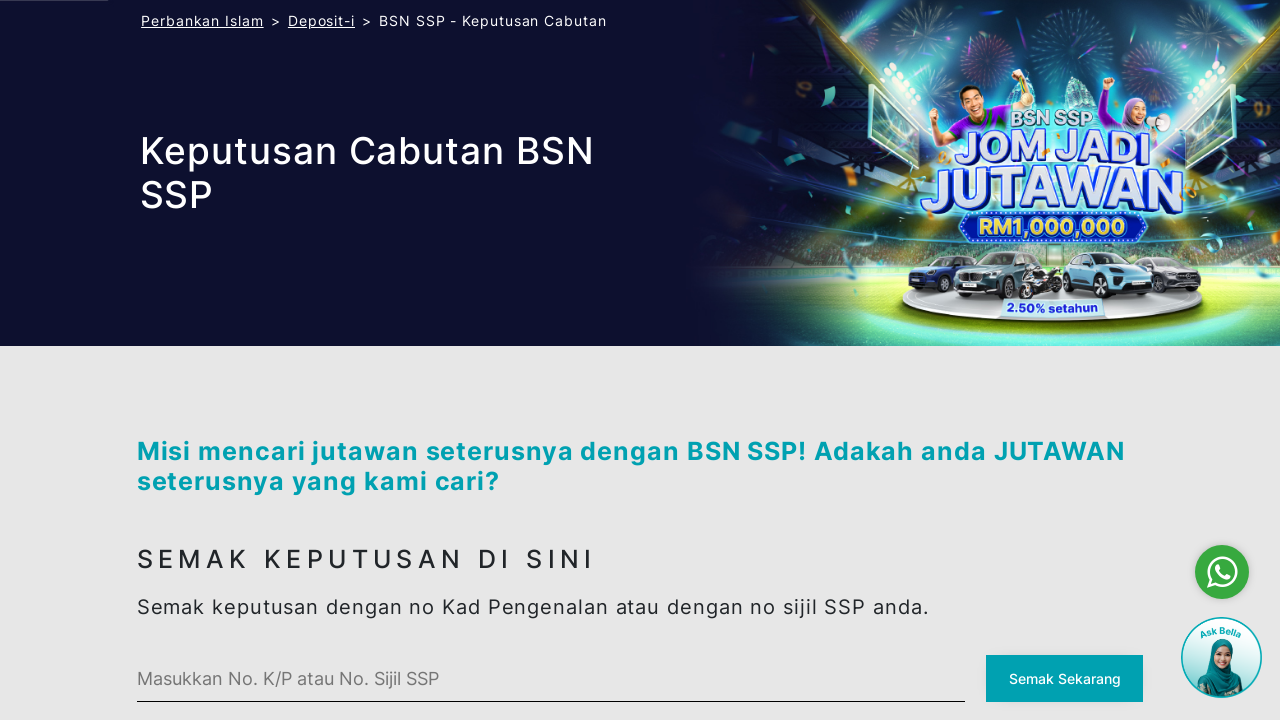

Search input field is available
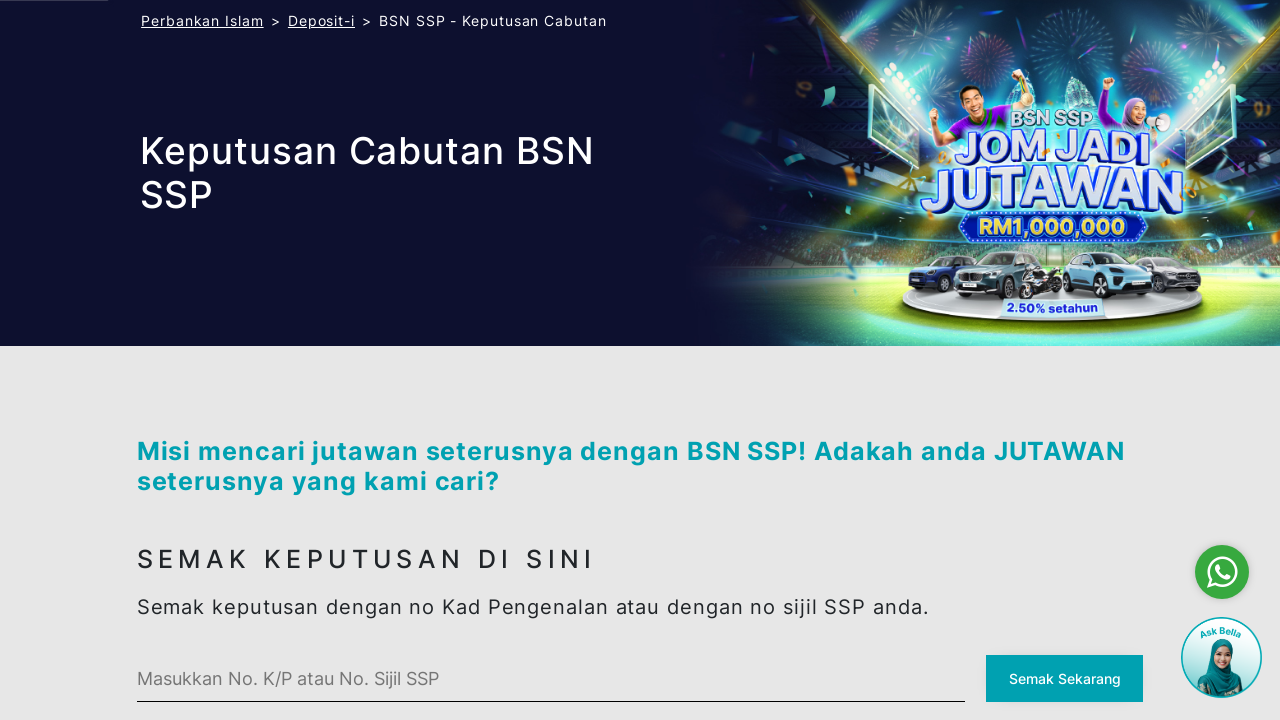

Entered IC number '850315085421' into search field on #ssp-search .bsn-custom-input
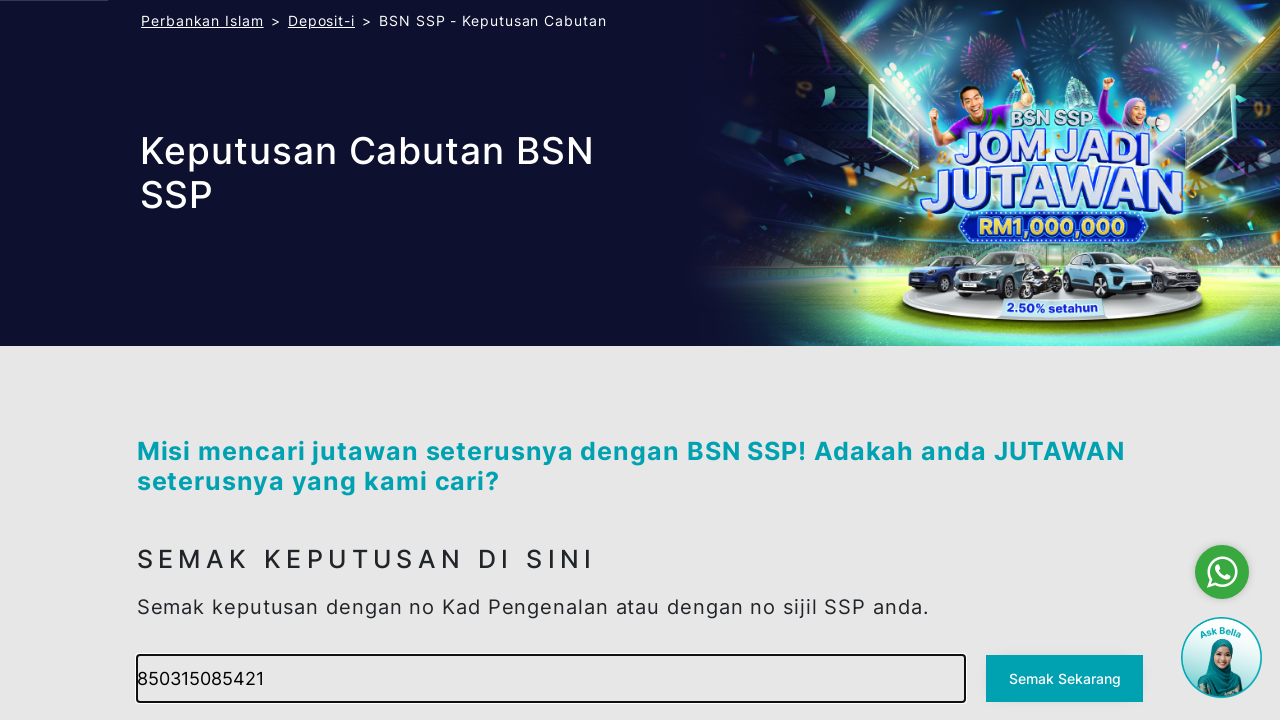

Removed focus from input field by focusing on page body on body
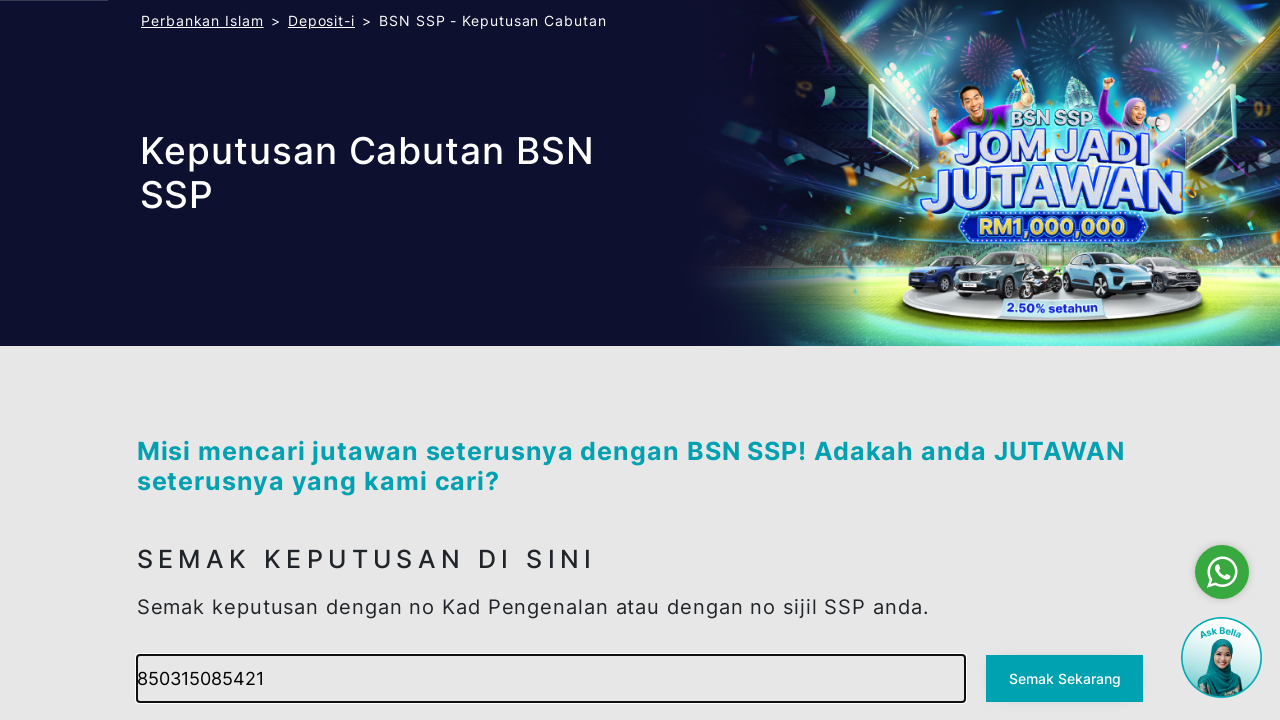

Clicked search button to check lottery results
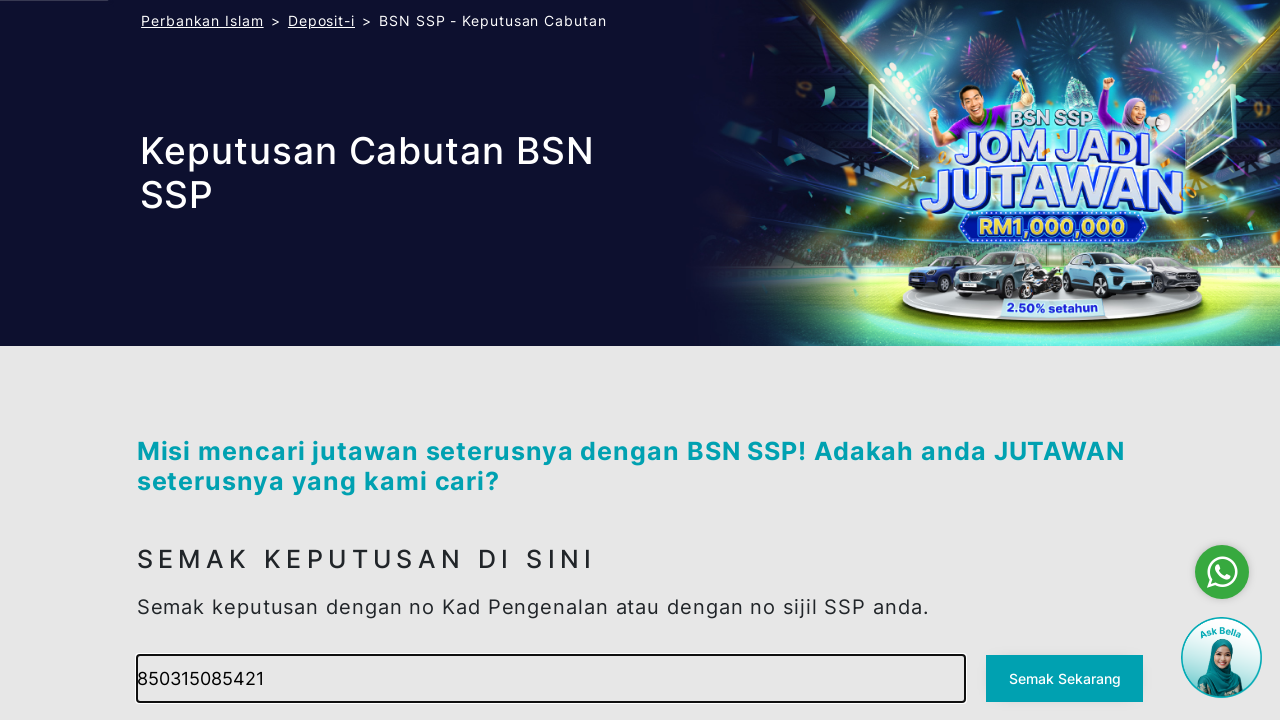

Waited 5 seconds for results to load
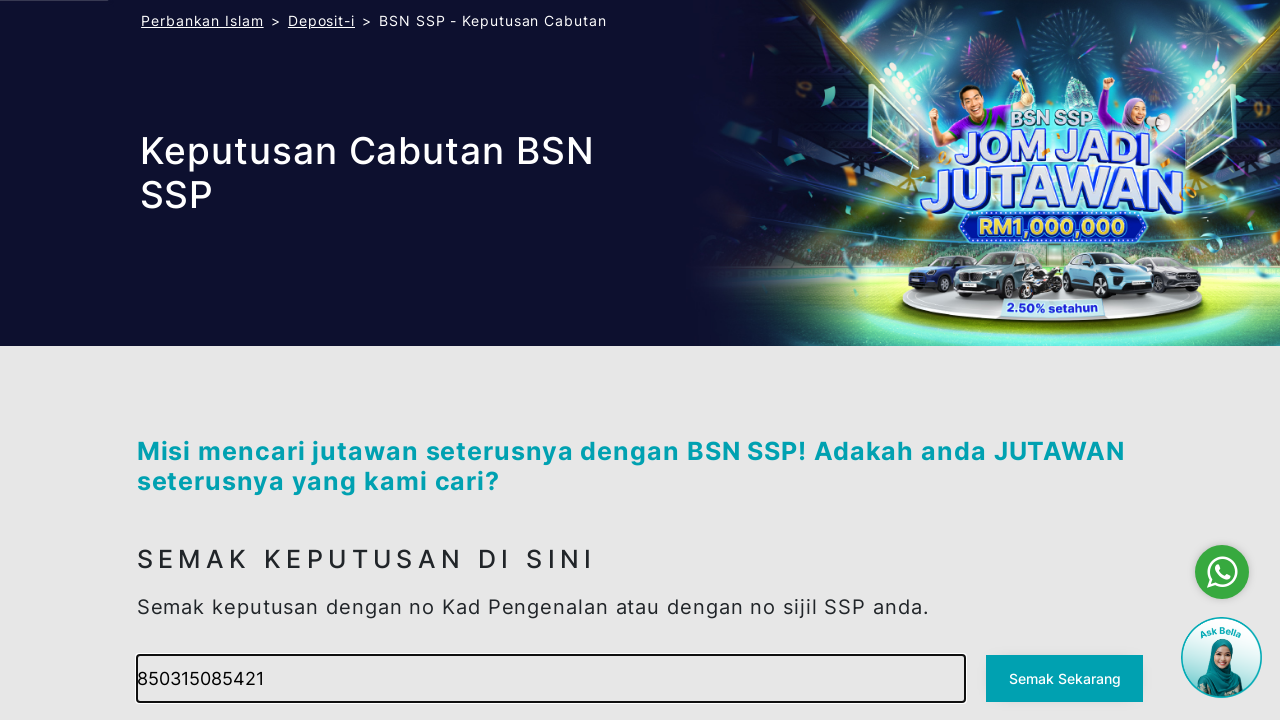

Results banner appeared with winner information
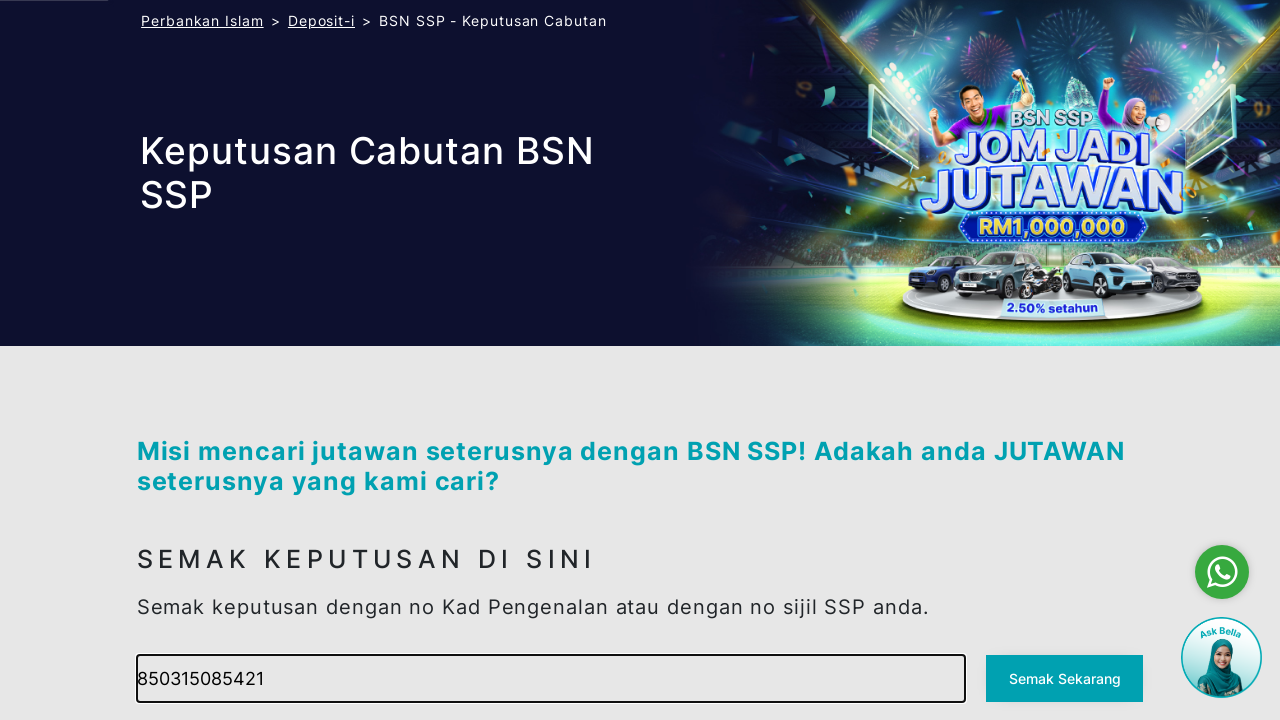

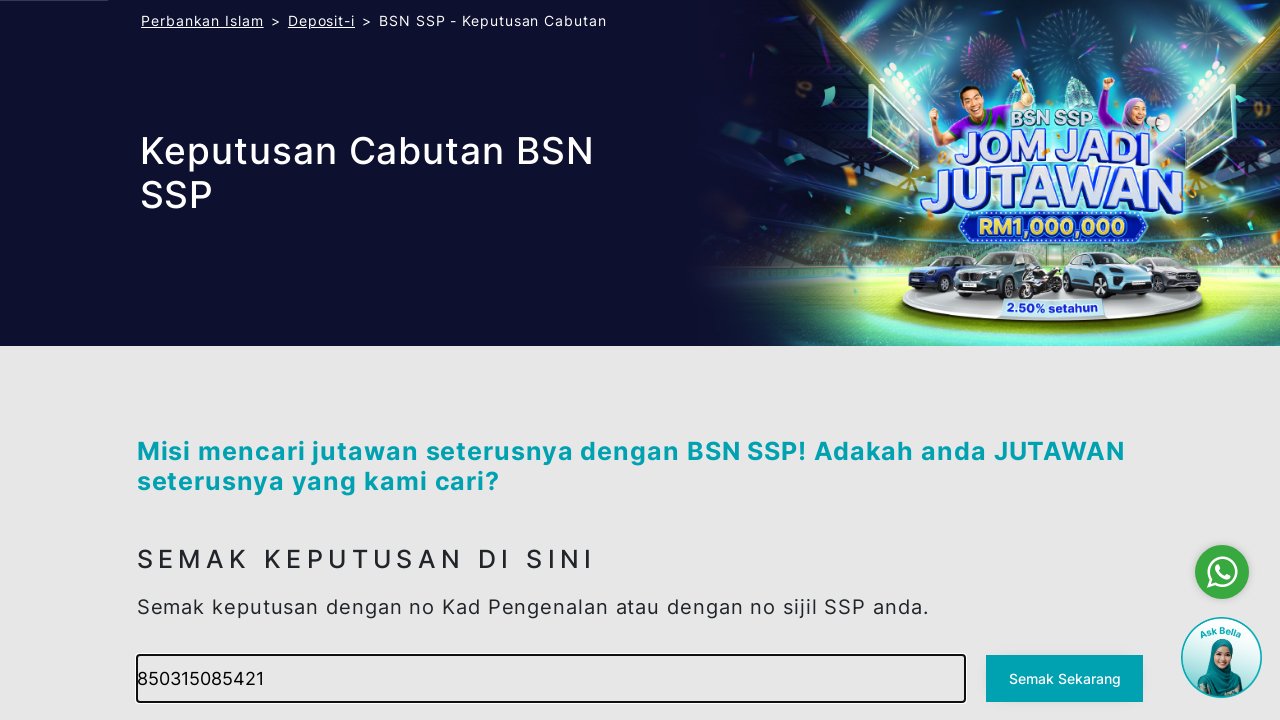